Navigates to the Selenium website and scrolls down the page by 1000 pixels using JavaScript execution

Starting URL: https://www.selenium.dev/

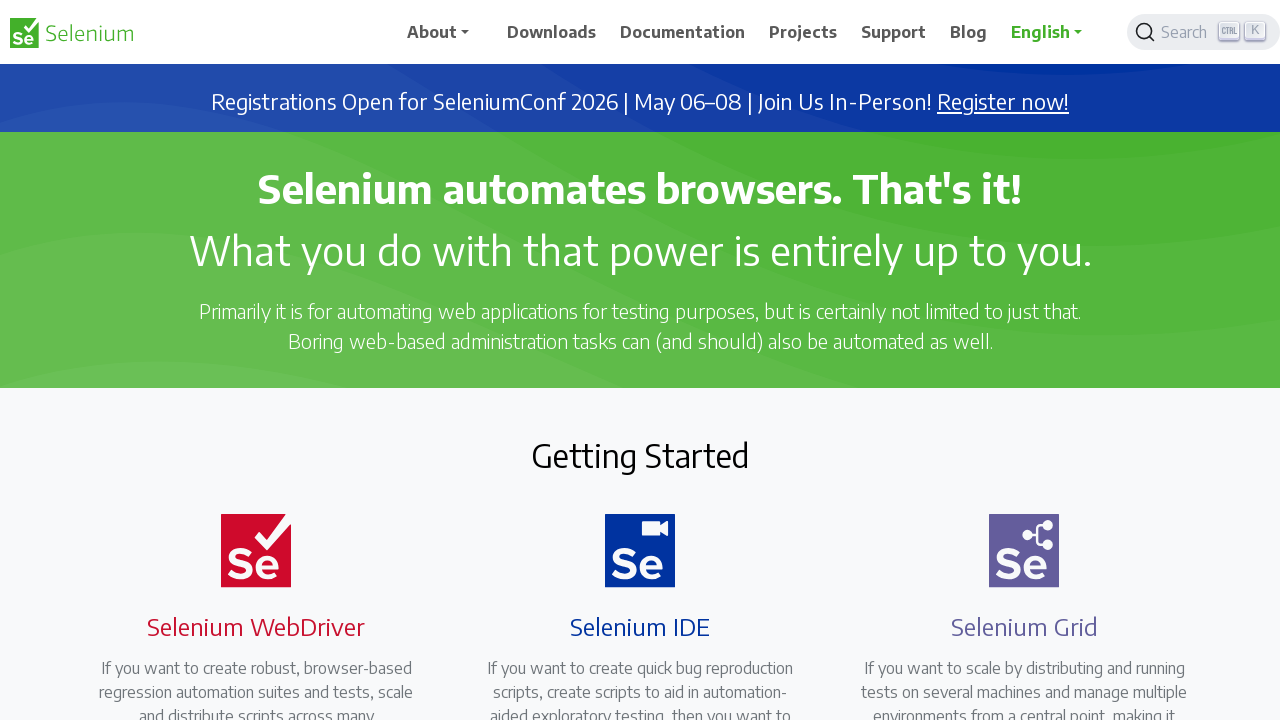

Scrolled down the page by 1000 pixels using JavaScript
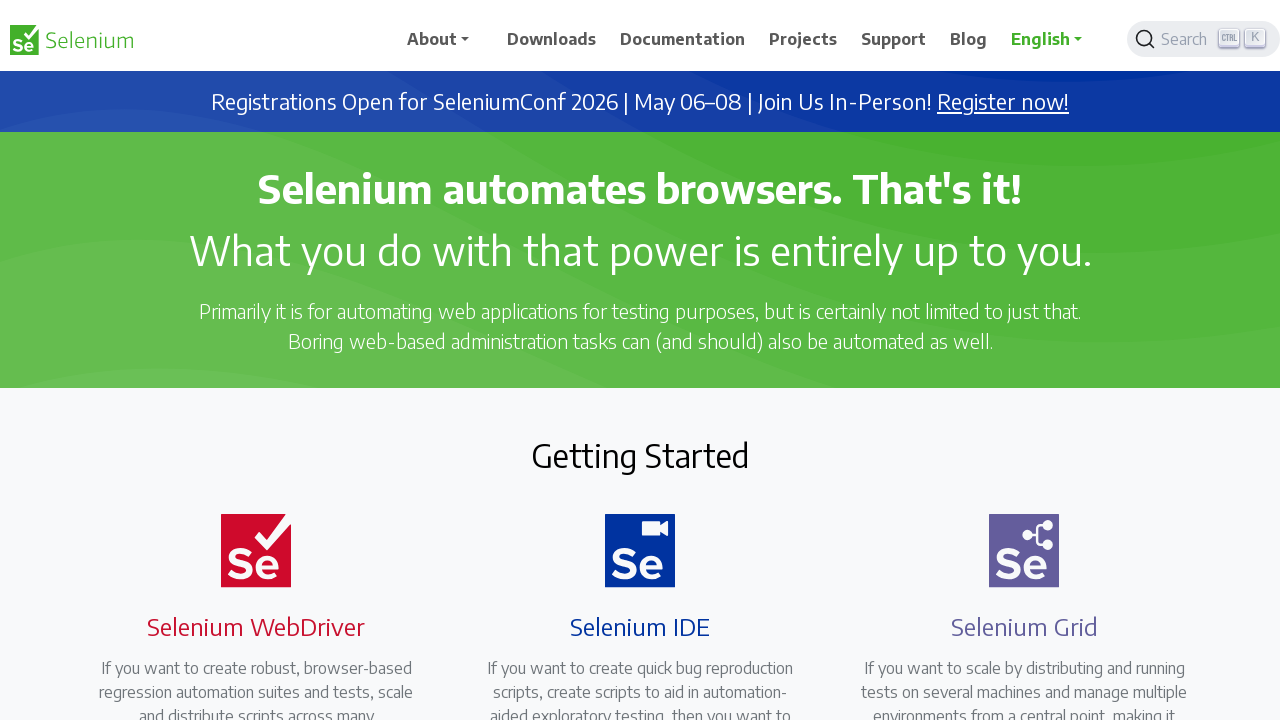

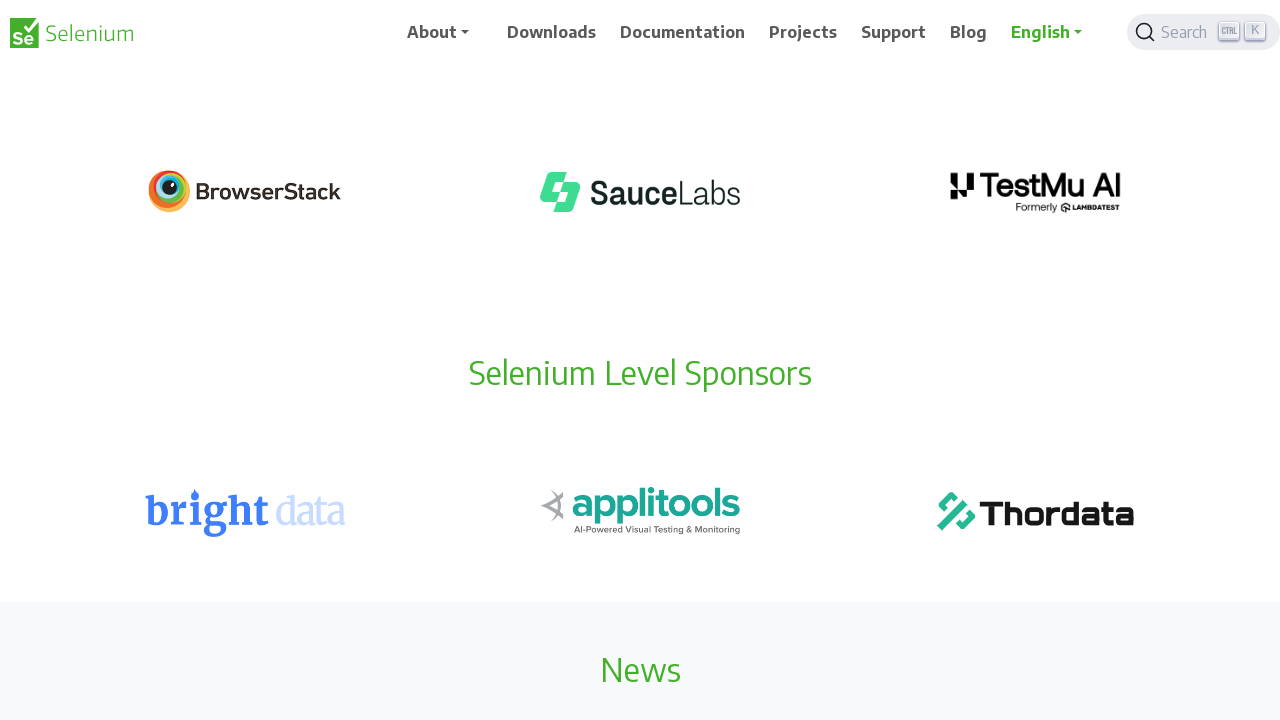